Tests dynamic content loading by clicking a start button and waiting for hidden content to appear

Starting URL: https://the-internet.herokuapp.com/dynamic_loading/1

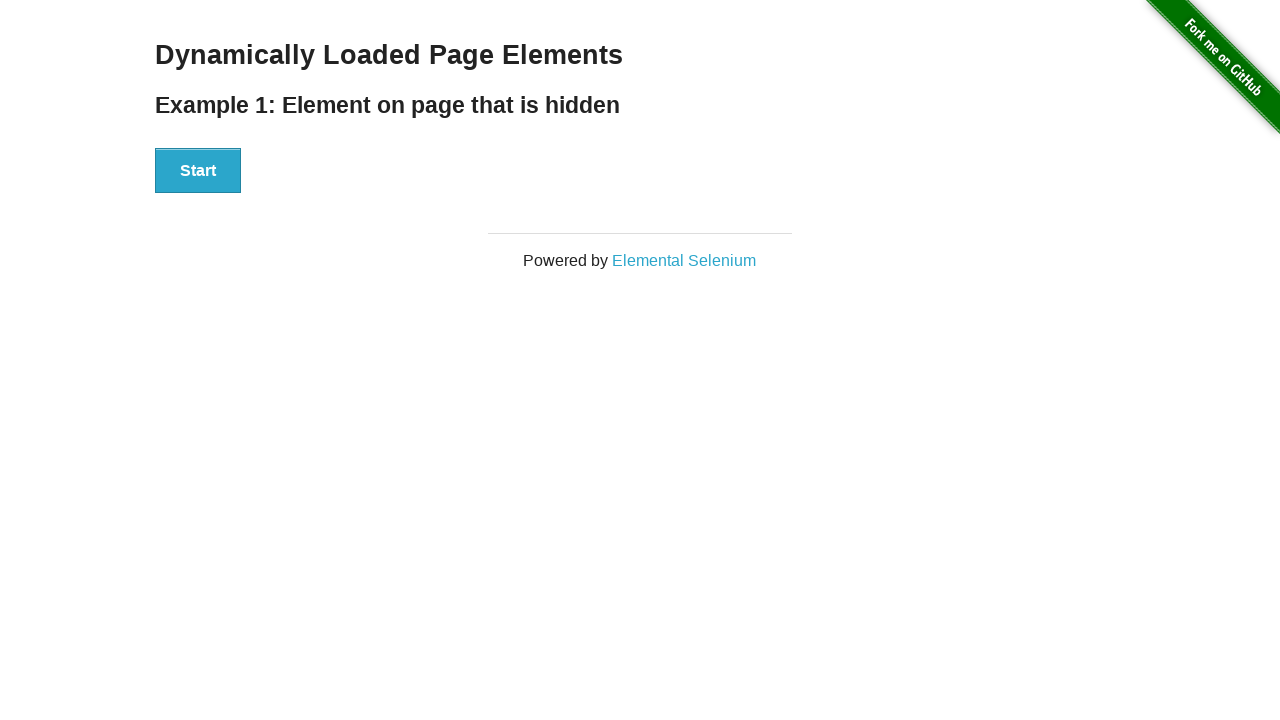

Clicked start button to trigger dynamic content loading at (198, 171) on [id='start'] button
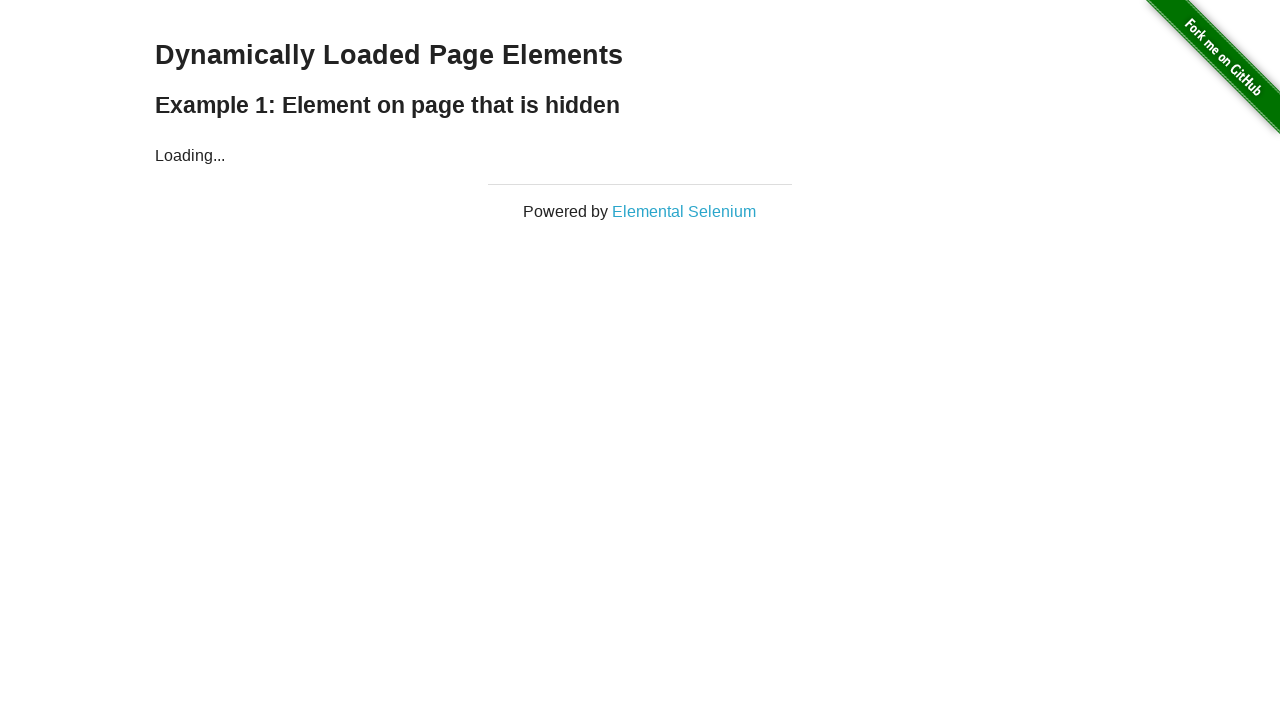

Waited for hidden content to become visible
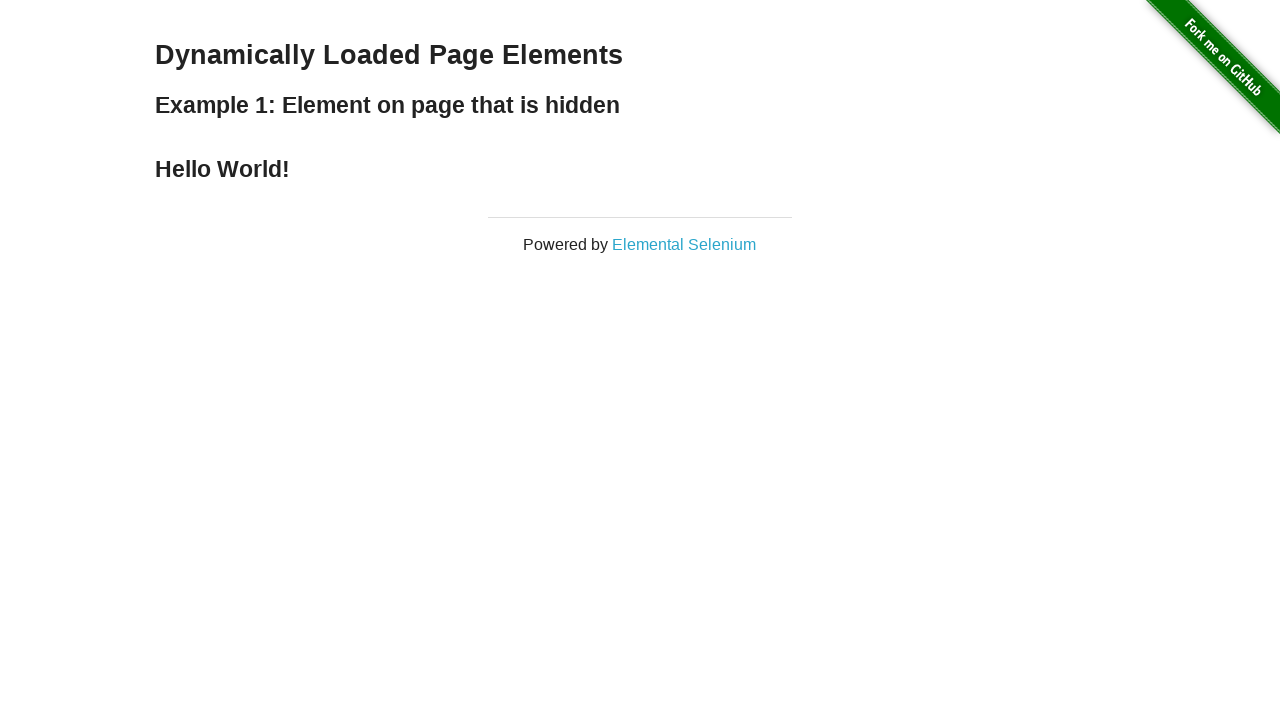

Retrieved dynamically loaded text: Hello World!
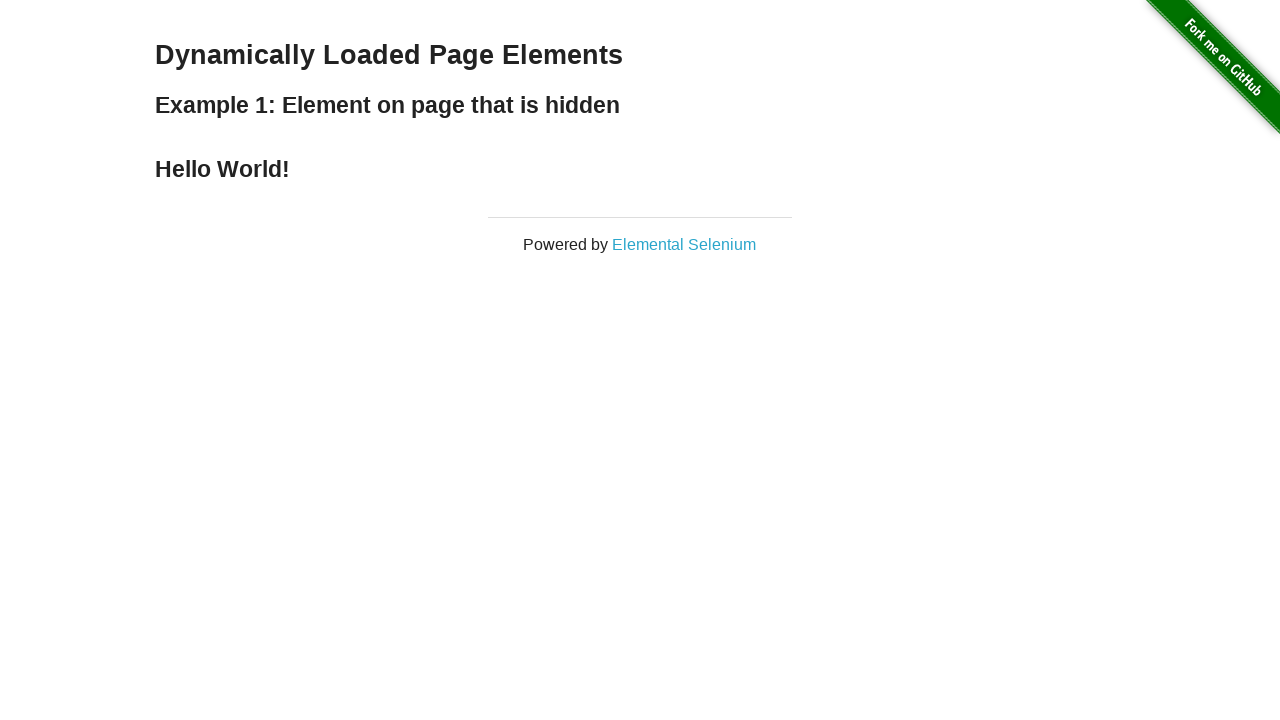

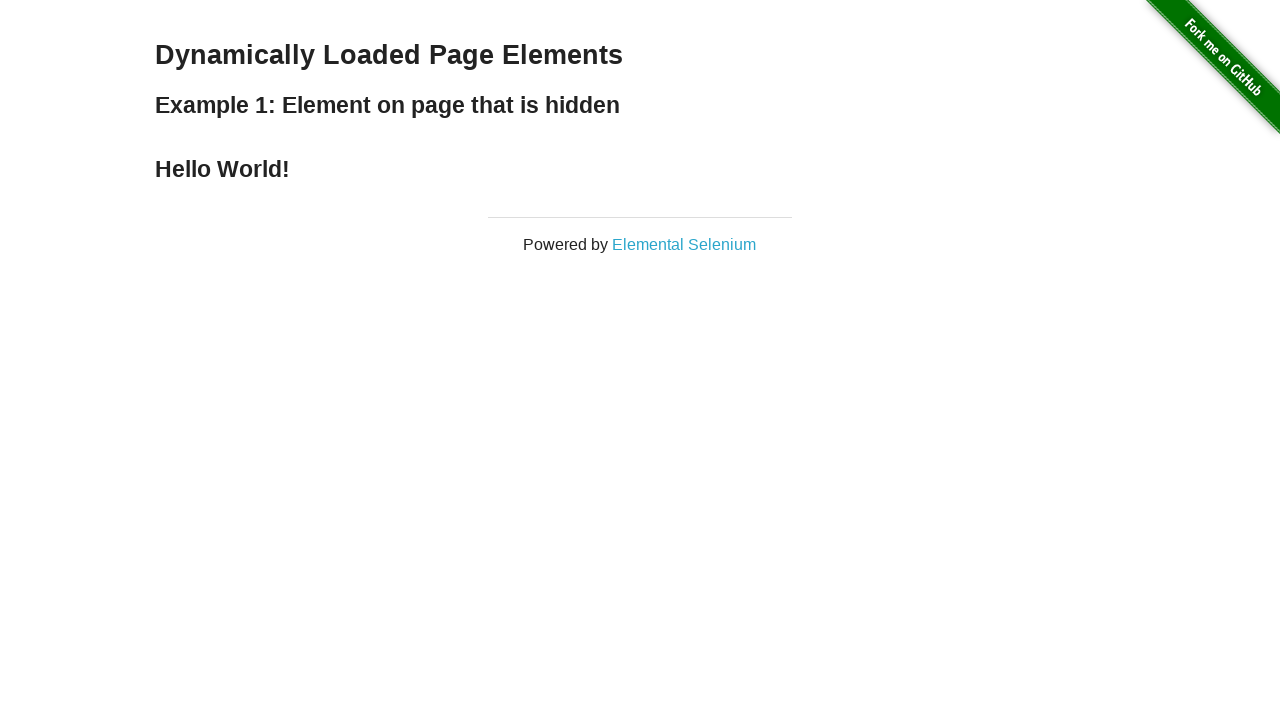